Tests a calculation form by entering "1" and verifying that a specific incorrect value does not appear in the result

Starting URL: http://qascreener.rideco.com:8080

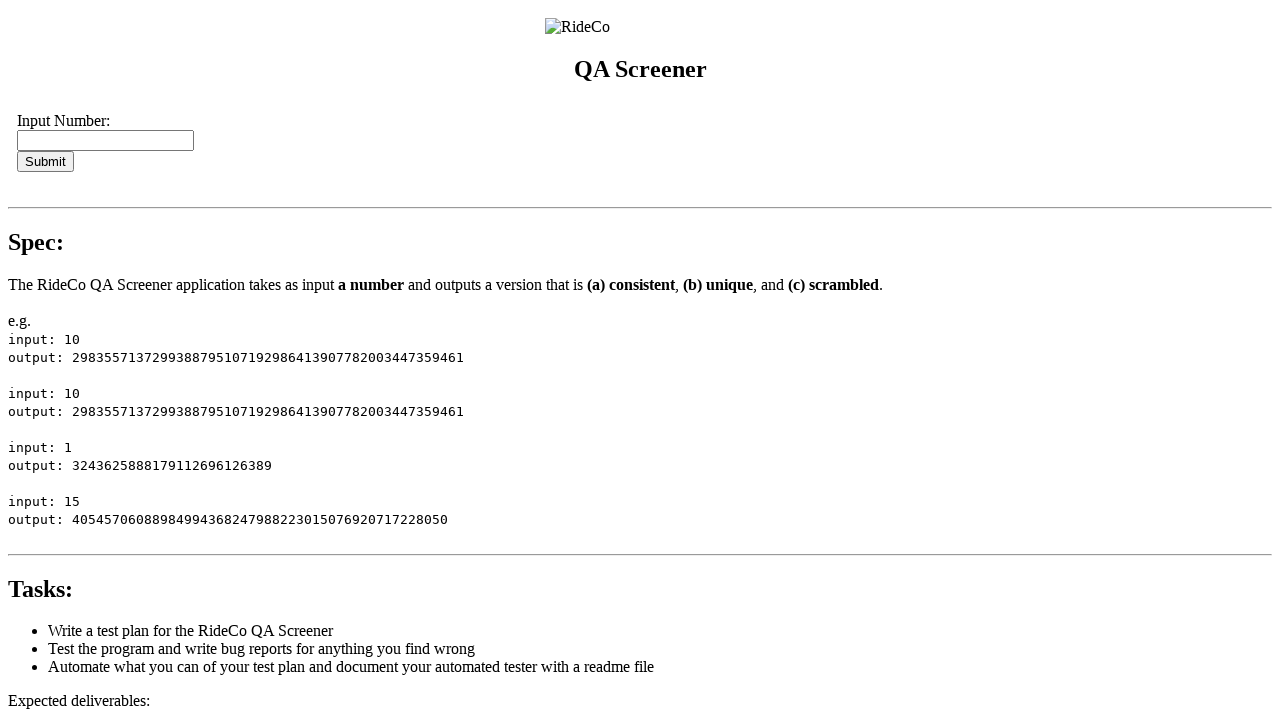

Navigated to calculation form at http://qascreener.rideco.com:8080
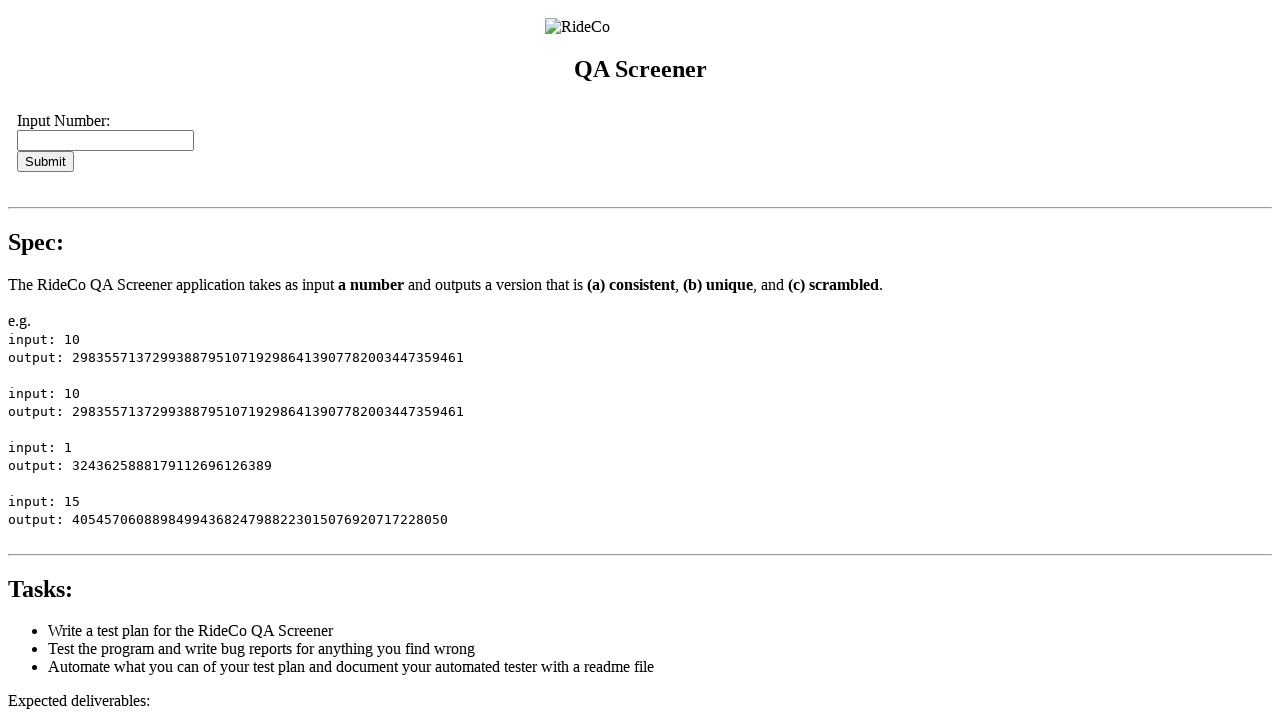

Filled number input field with value '1' on input[name='number']
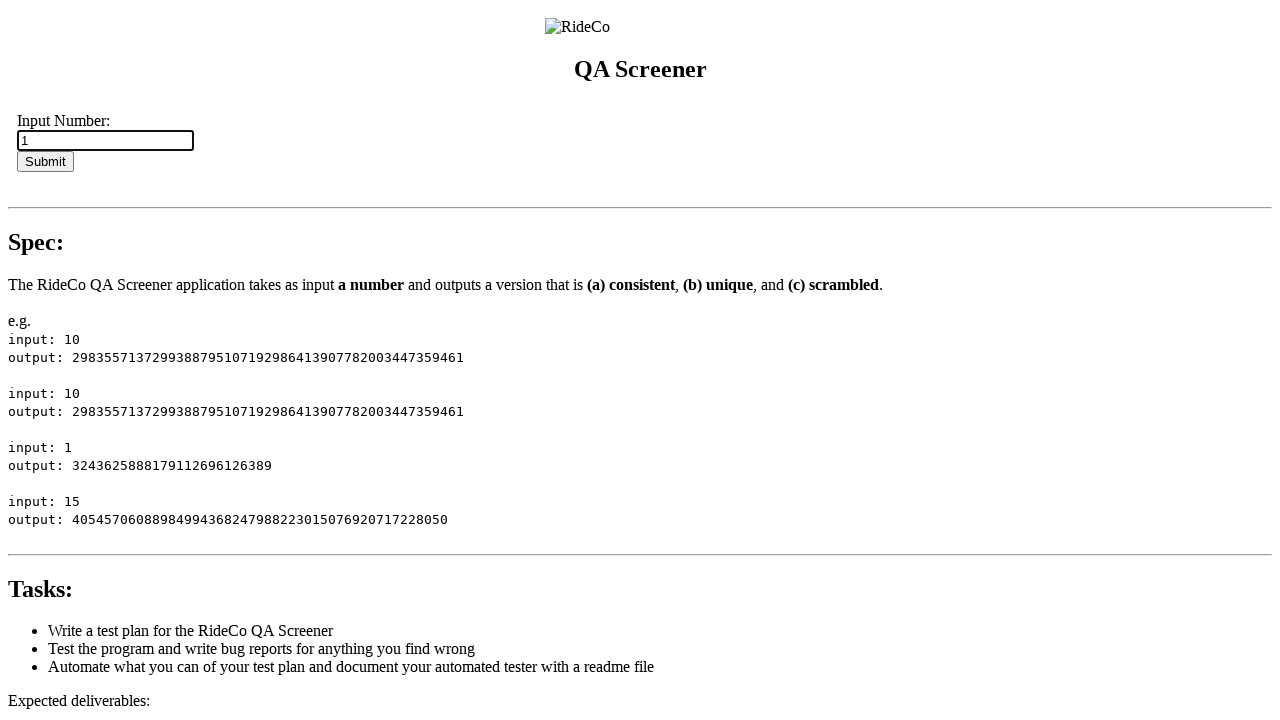

Clicked Submit button to submit the form at (46, 161) on input[value='Submit']
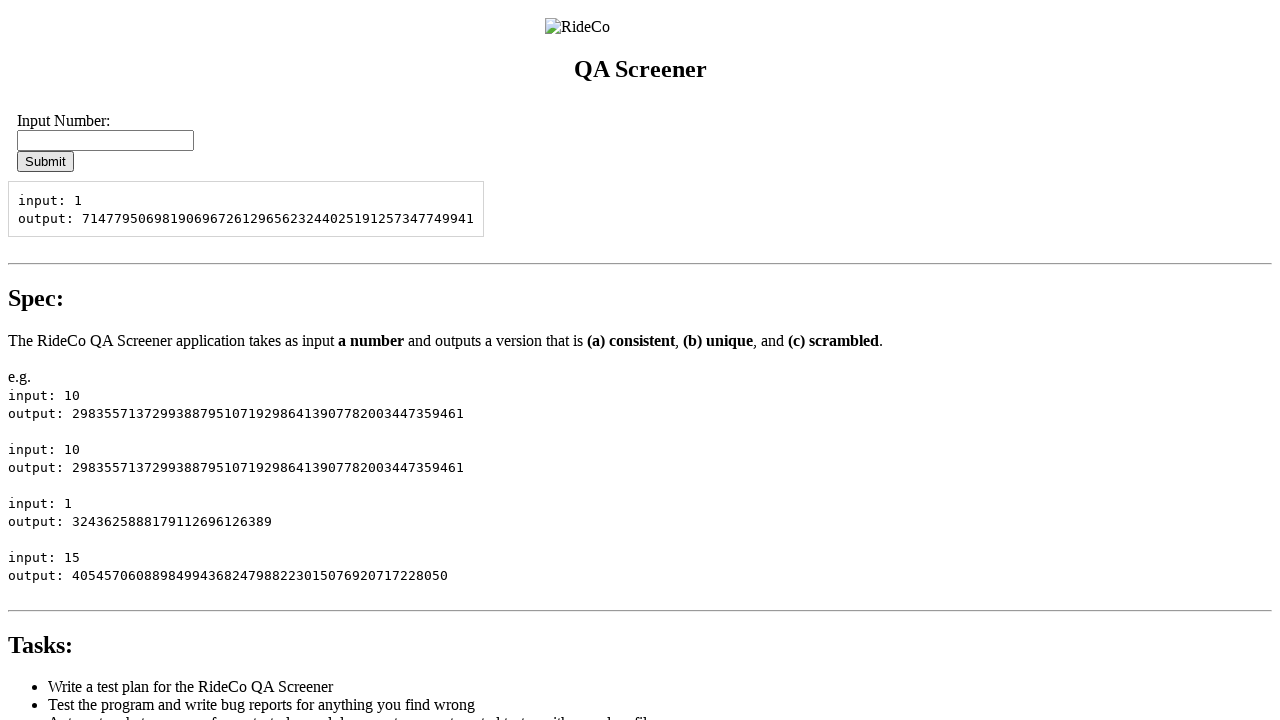

Result element loaded on the page
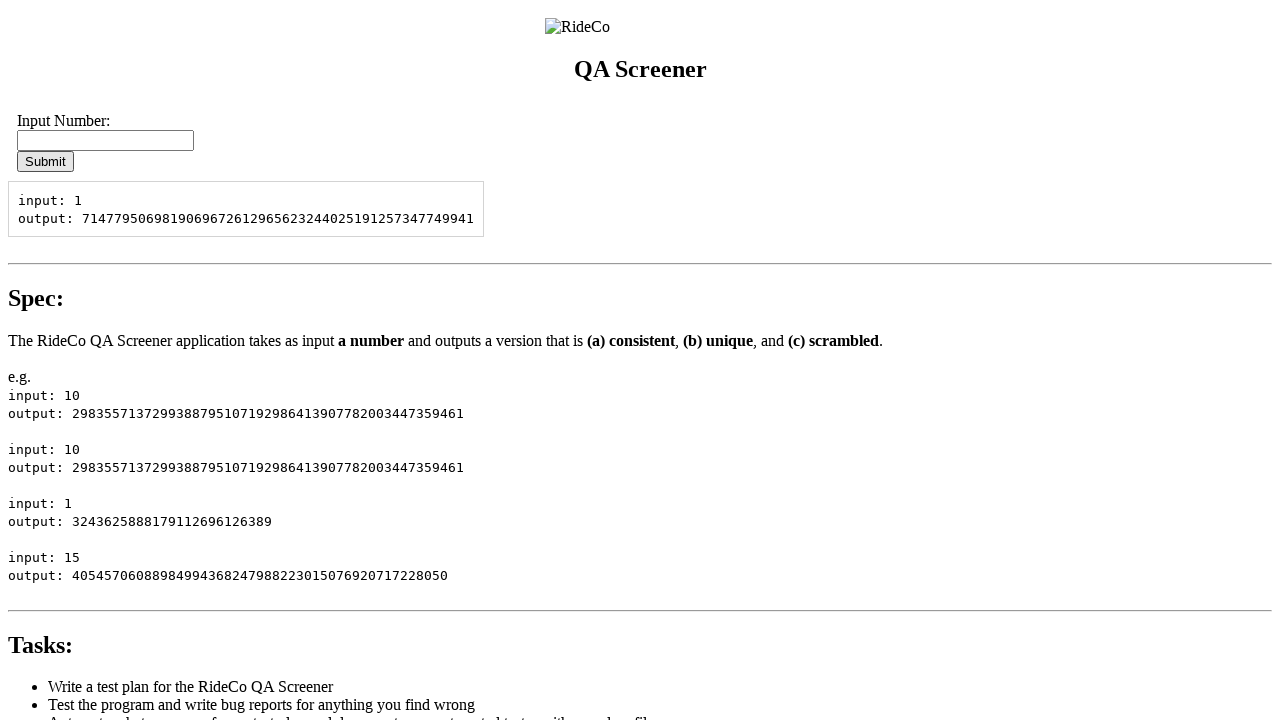

Located the first result element
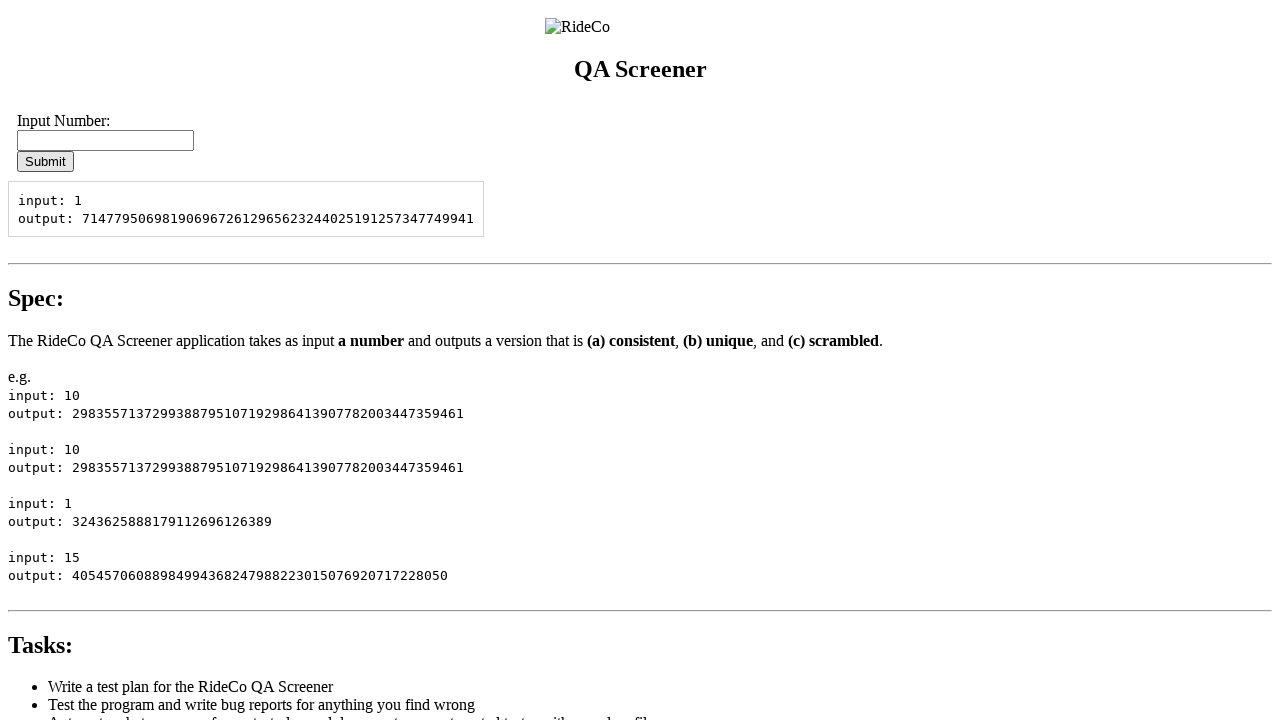

Retrieved result text content: input: 1
        output: 7147795069819069672612965623244025191257347749941
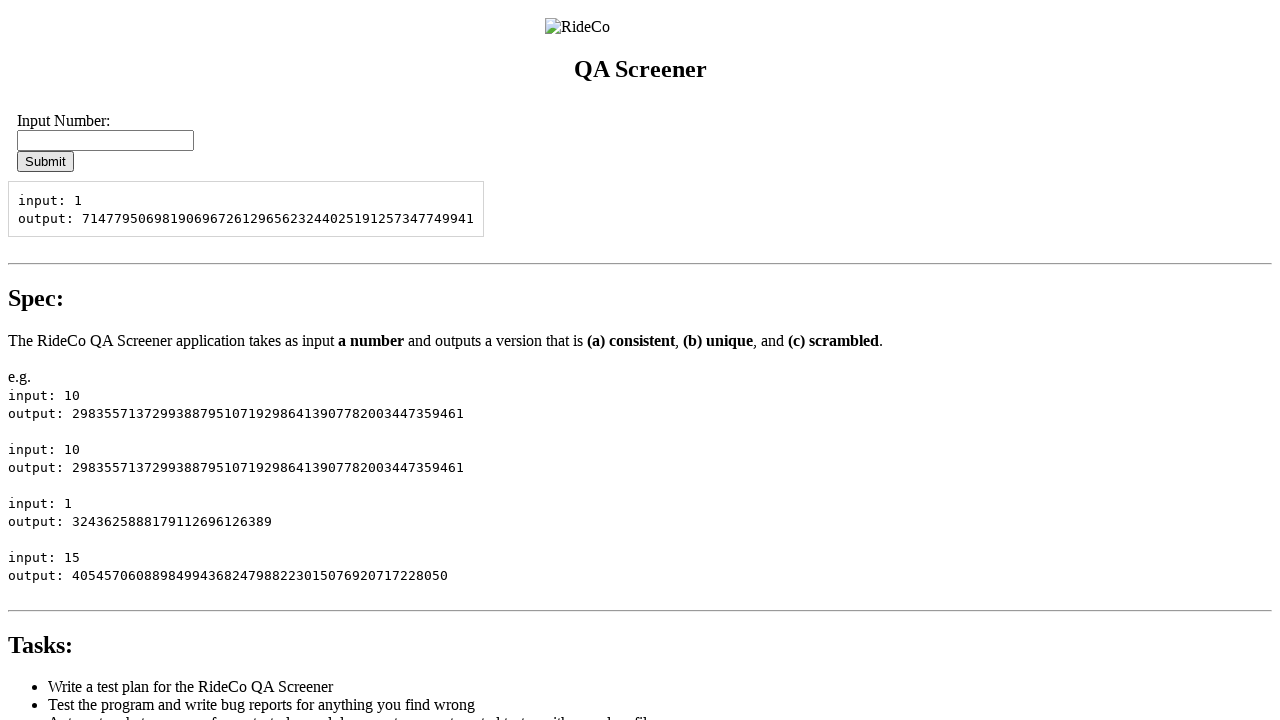

Verified that incorrect value '3243625888179112696126389' is NOT present in result
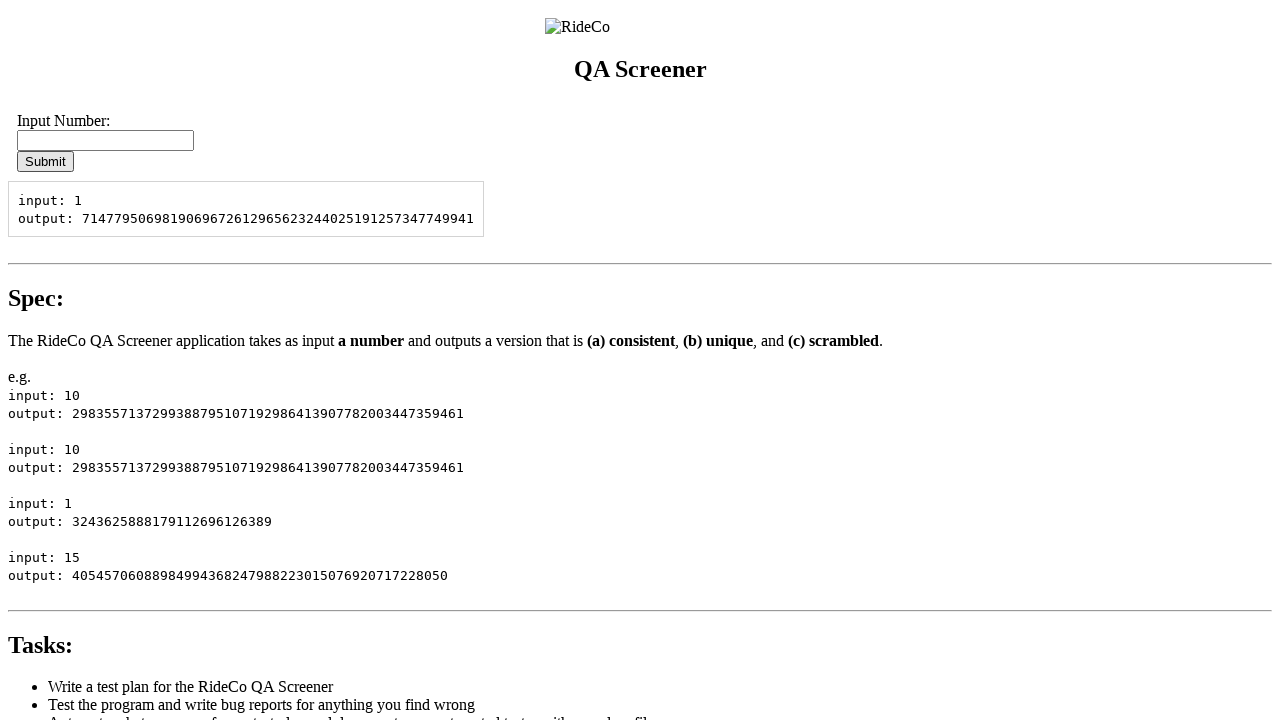

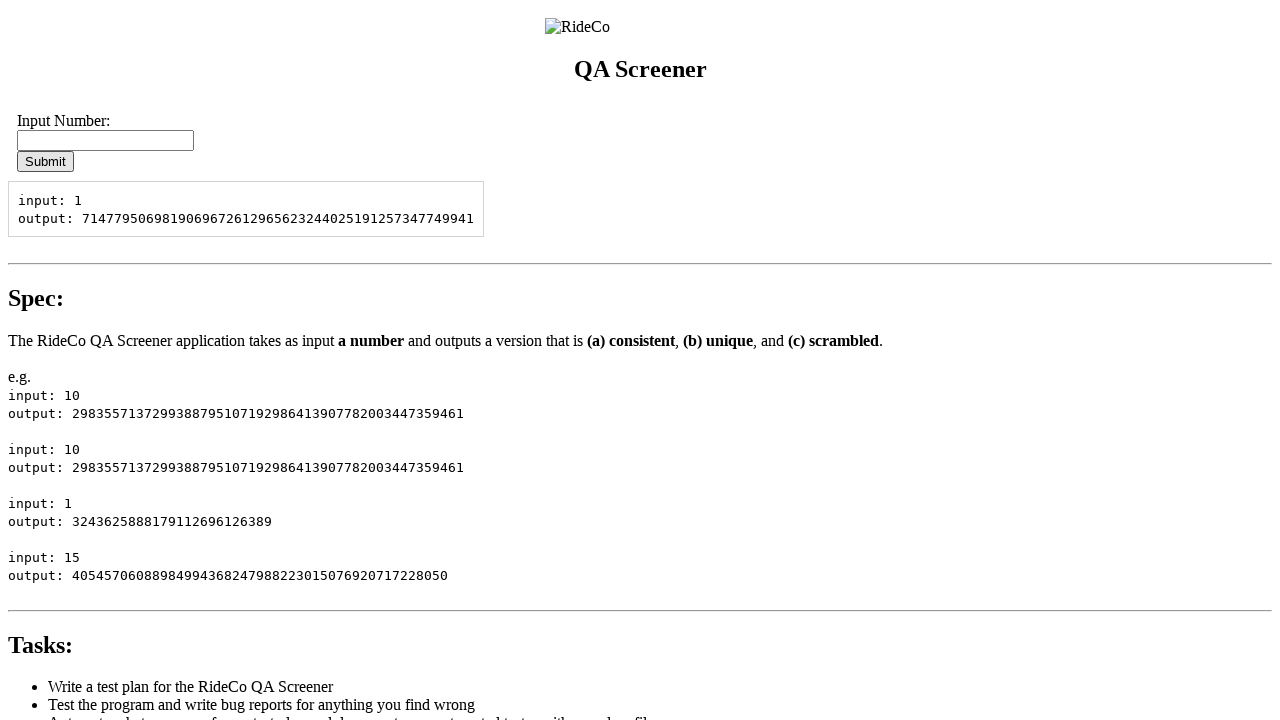